Tests right-click (context menu) functionality by performing a context click on an image element on a demo menu page

Starting URL: https://deluxe-menu.com/popup-mode-sample.html

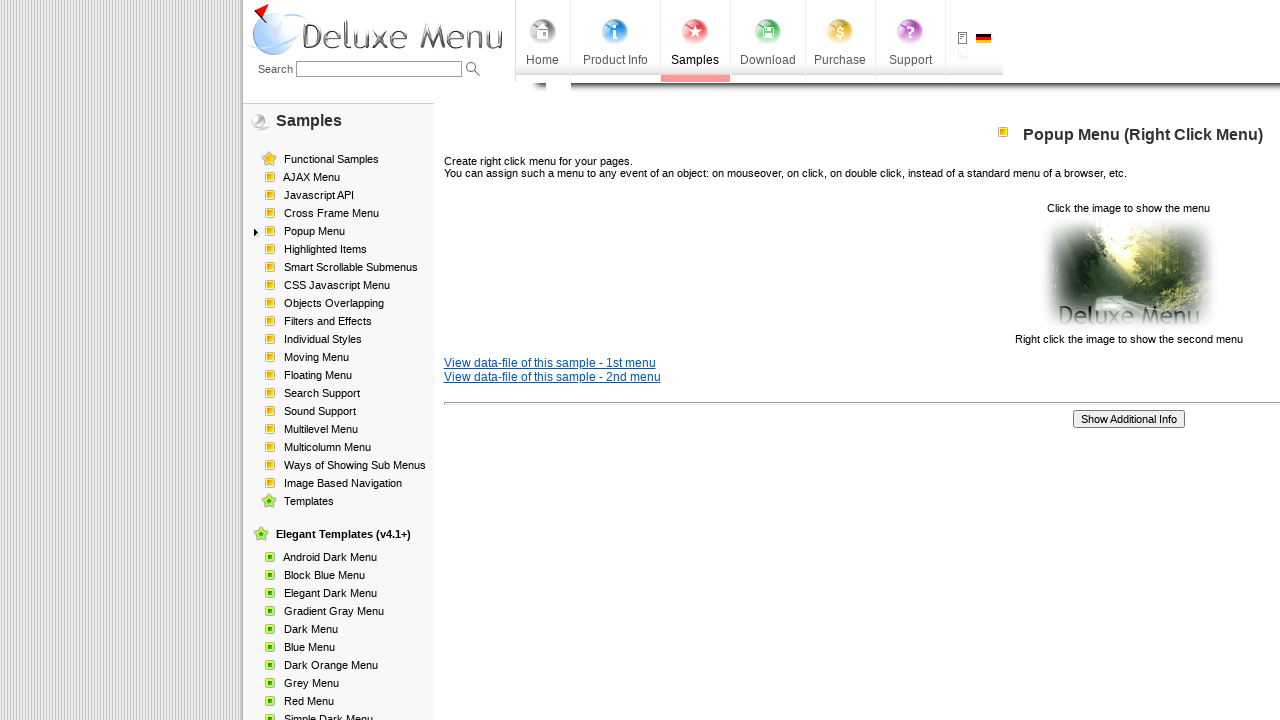

Waited 3000ms for page to fully load
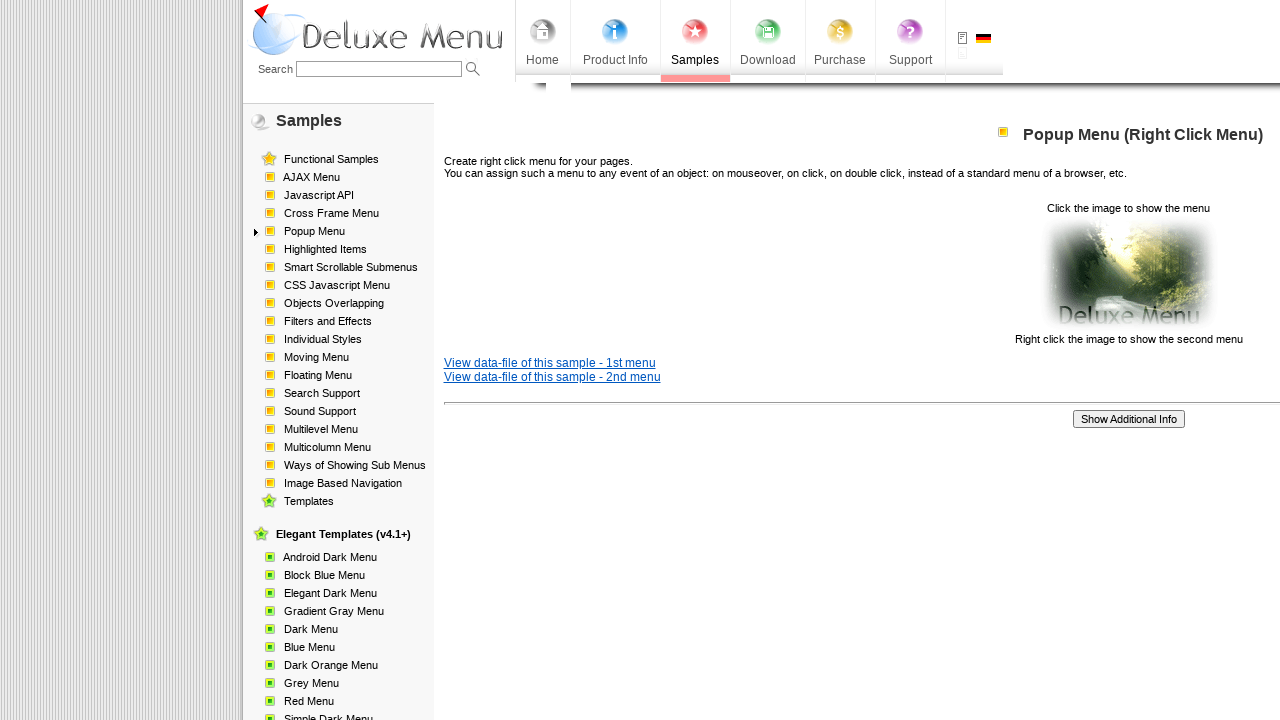

Located the clickable picture element with cursor pointer style
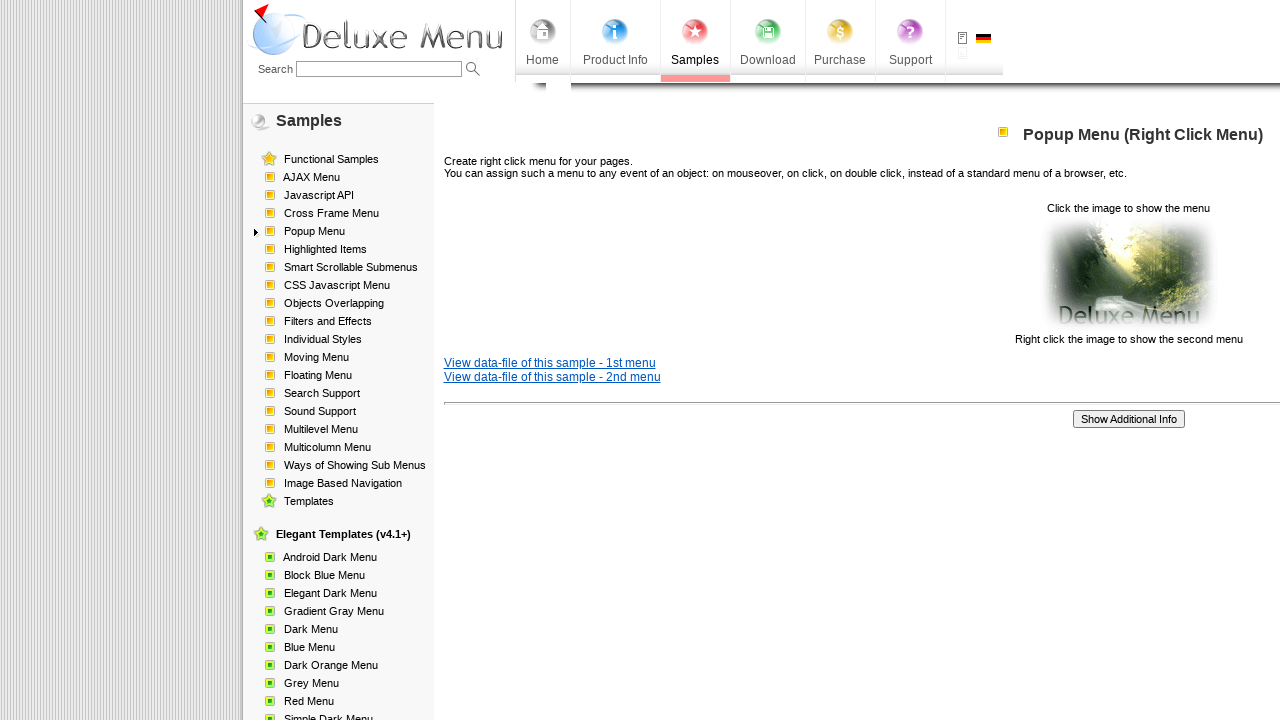

Performed right-click (context click) on the picture element at (1128, 274) on xpath=//*[@style='cursor: pointer;'] >> nth=0
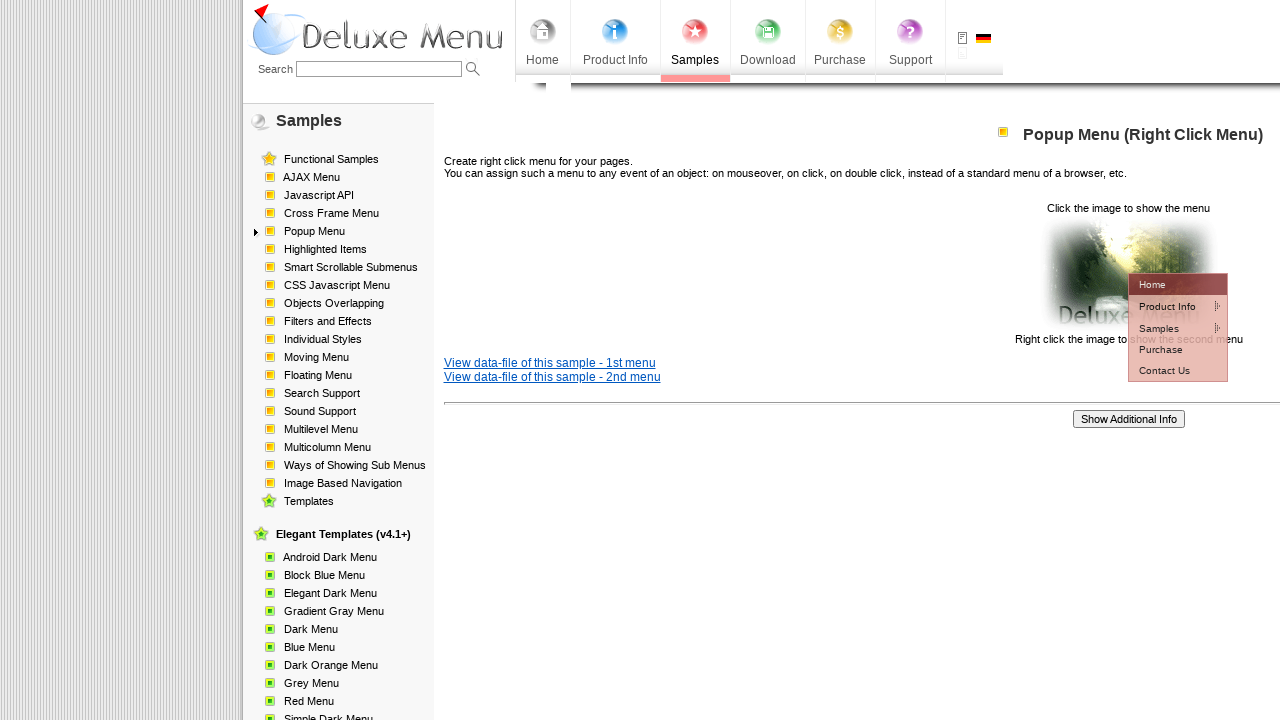

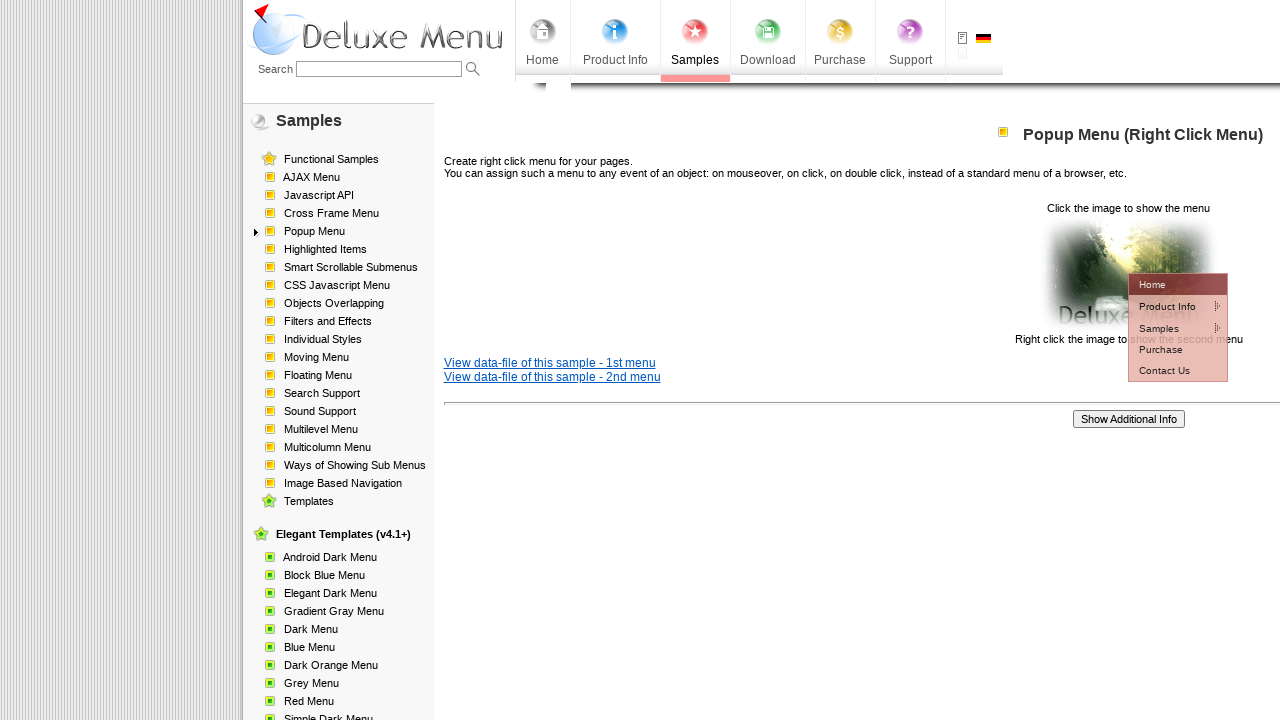